Verifies that various elements on the OrangeHRM demo login page can be located using different CSS and XPath selectors, including username field, password field, forgot password link, and logo image.

Starting URL: https://opensource-demo.orangehrmlive.com/

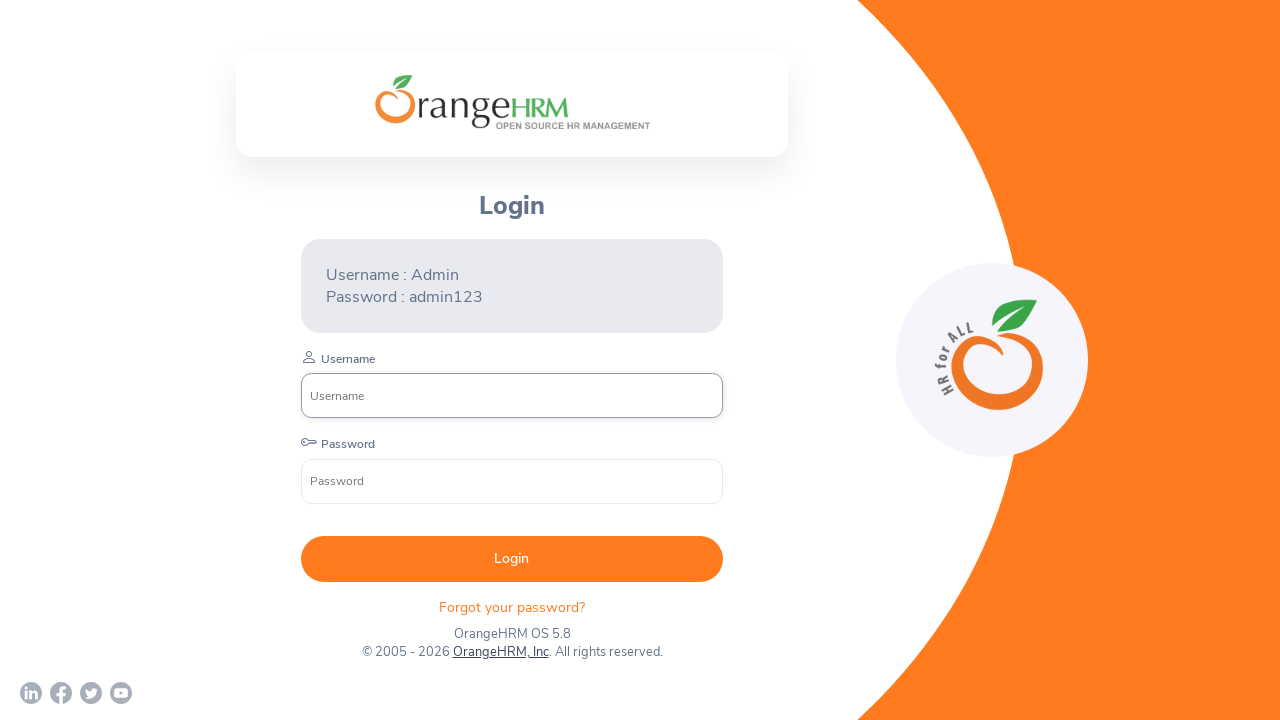

Page loaded and network became idle
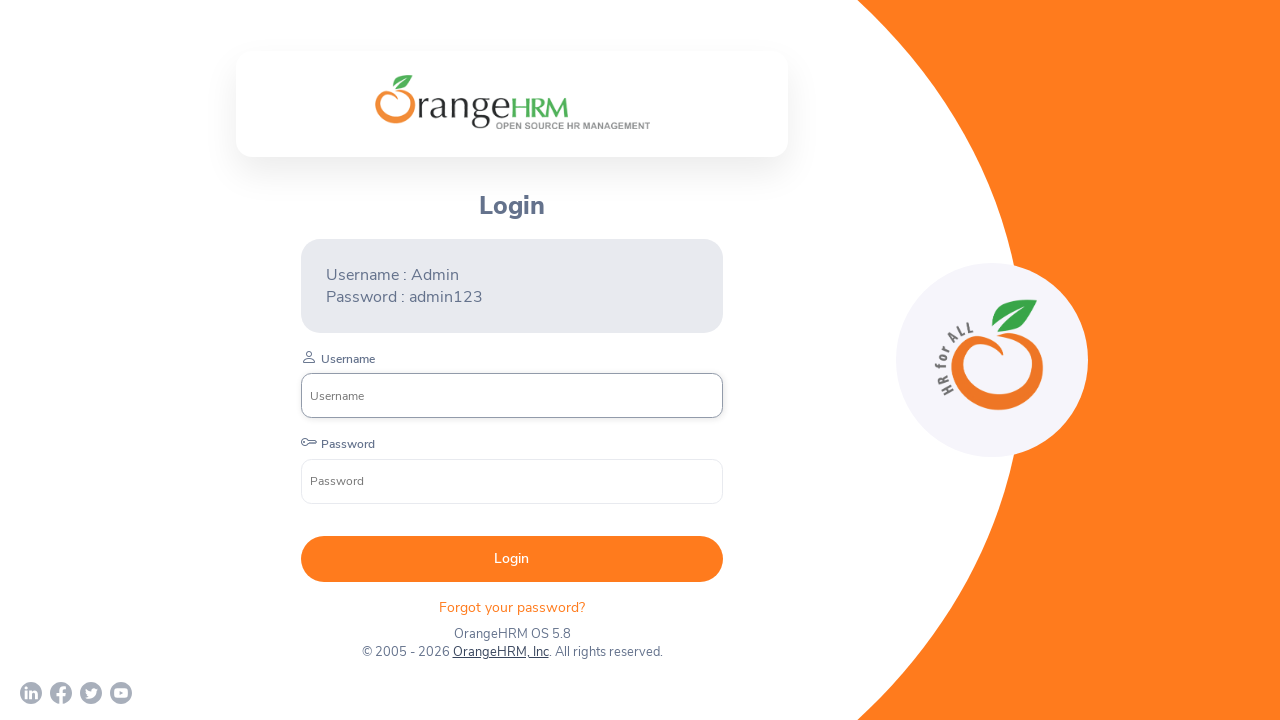

Username input field located using CSS selector input[name='username']
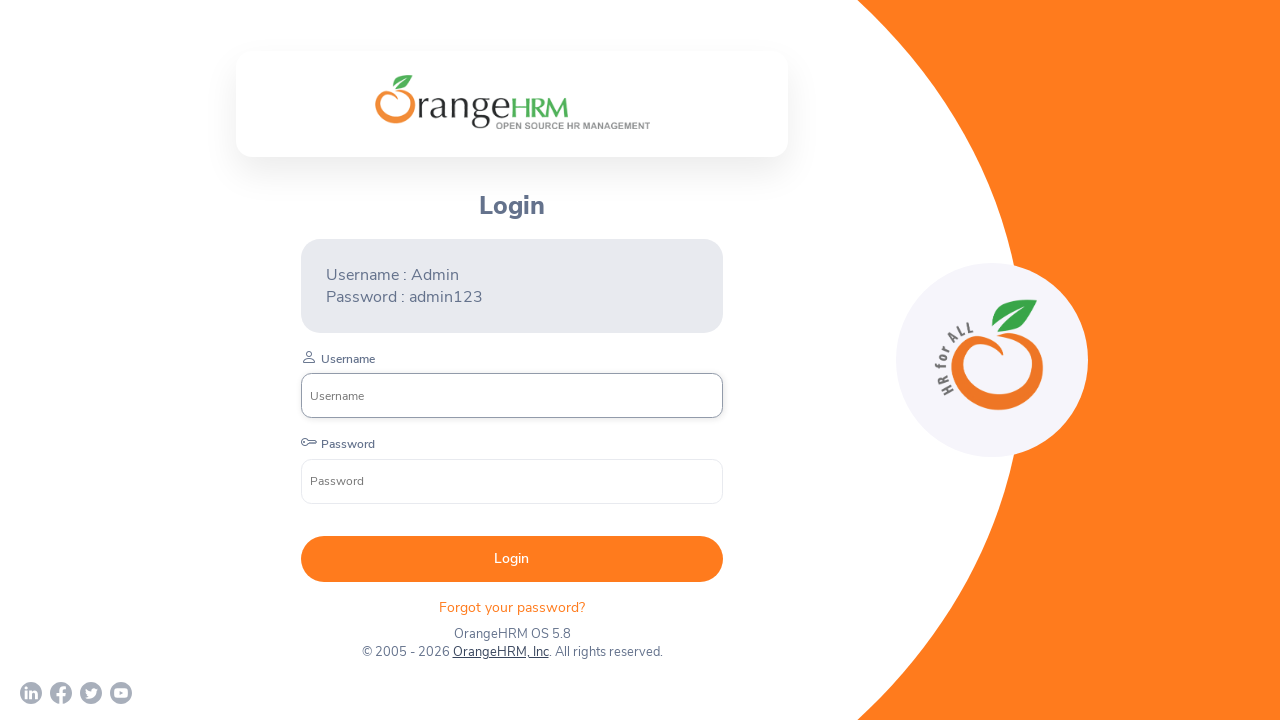

Password input field located using CSS selector input[name='password']
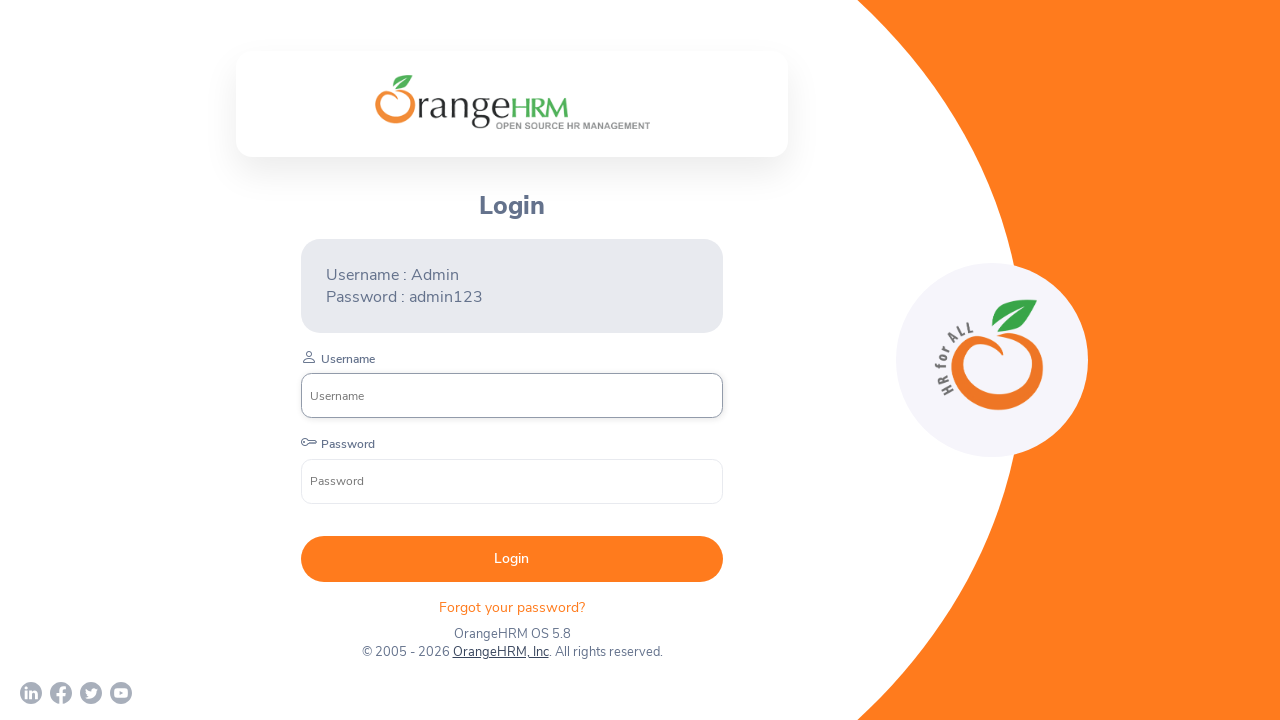

Forgot password link located using text selector
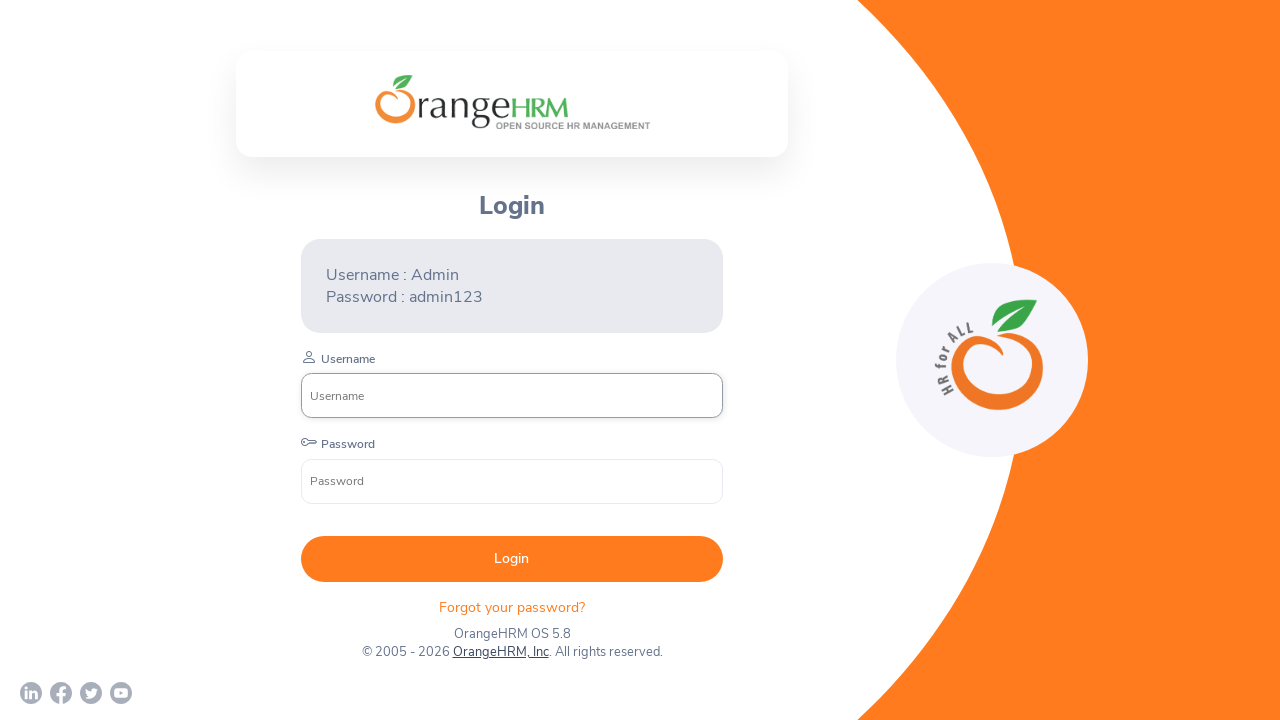

OrangeHRM logo image located using CSS selector .orangehrm-login-branding img
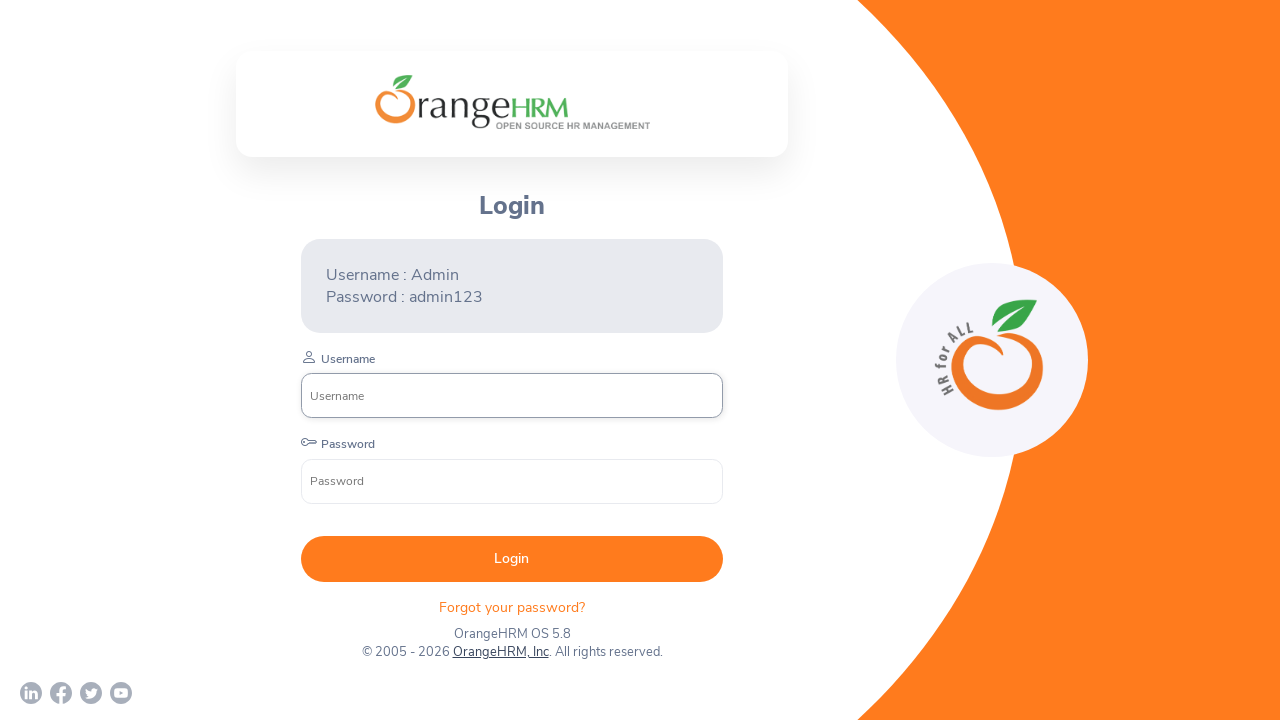

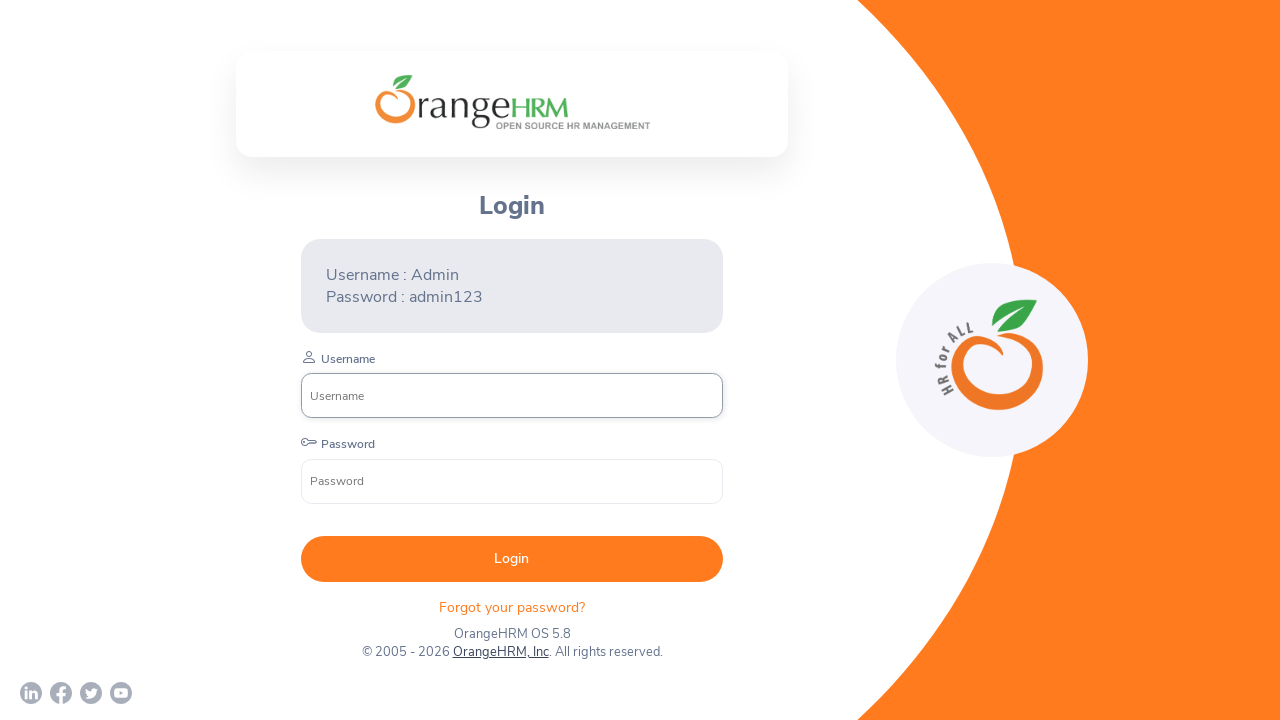